Tests clicking the "Add New Appointment" button and verifies that a modal appears

Starting URL: https://test-a-pet.vercel.app/

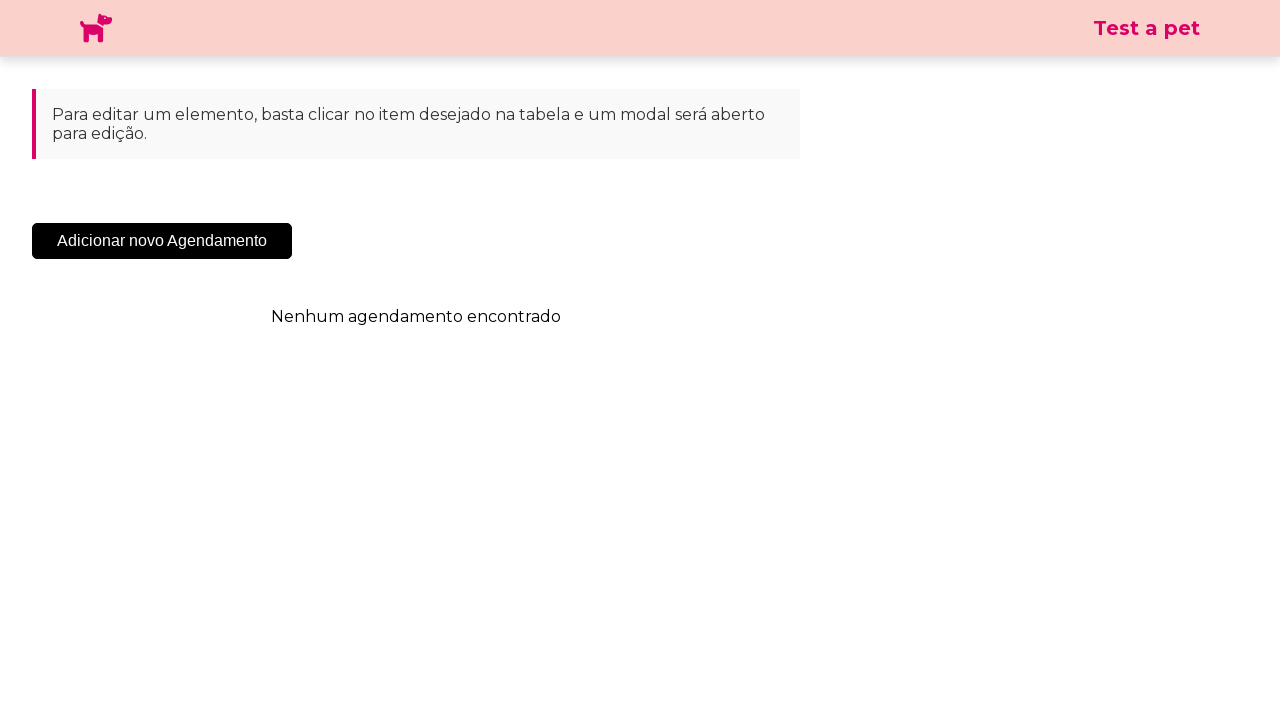

Clicked the 'Add New Appointment' button at (162, 241) on .sc-cHqXqK.kZzwzX
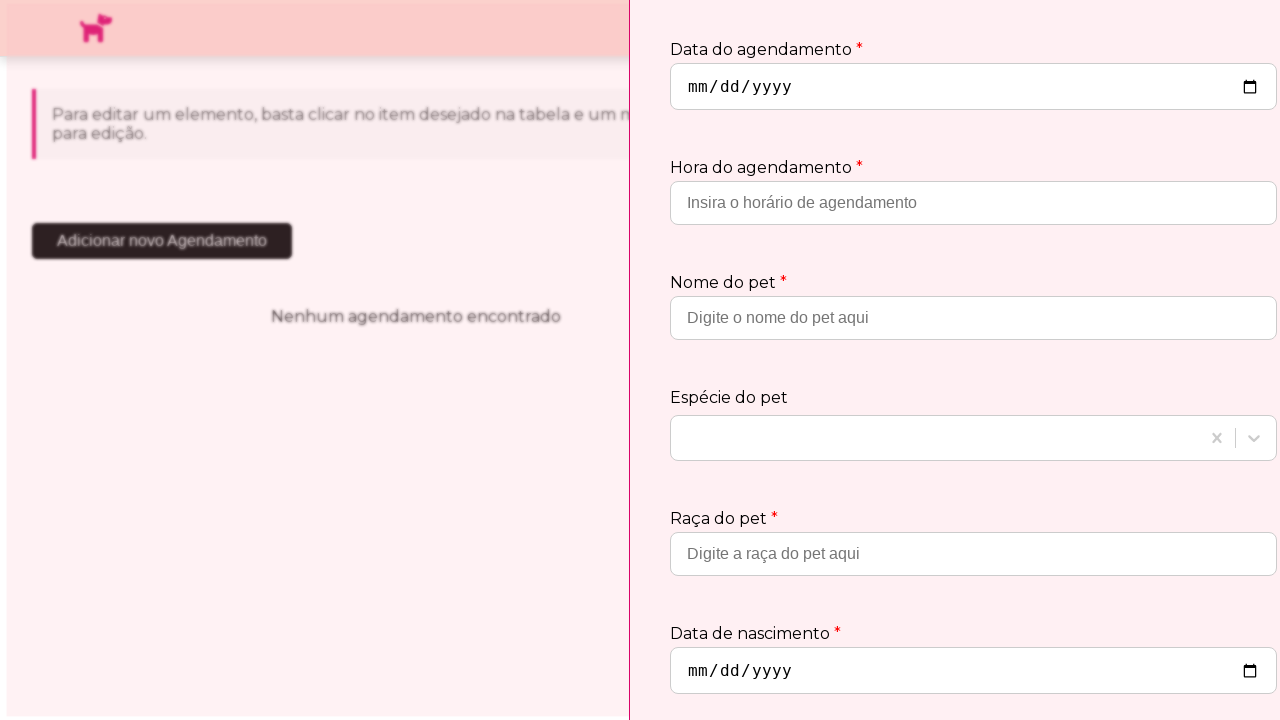

Waited for the appointment modal to appear
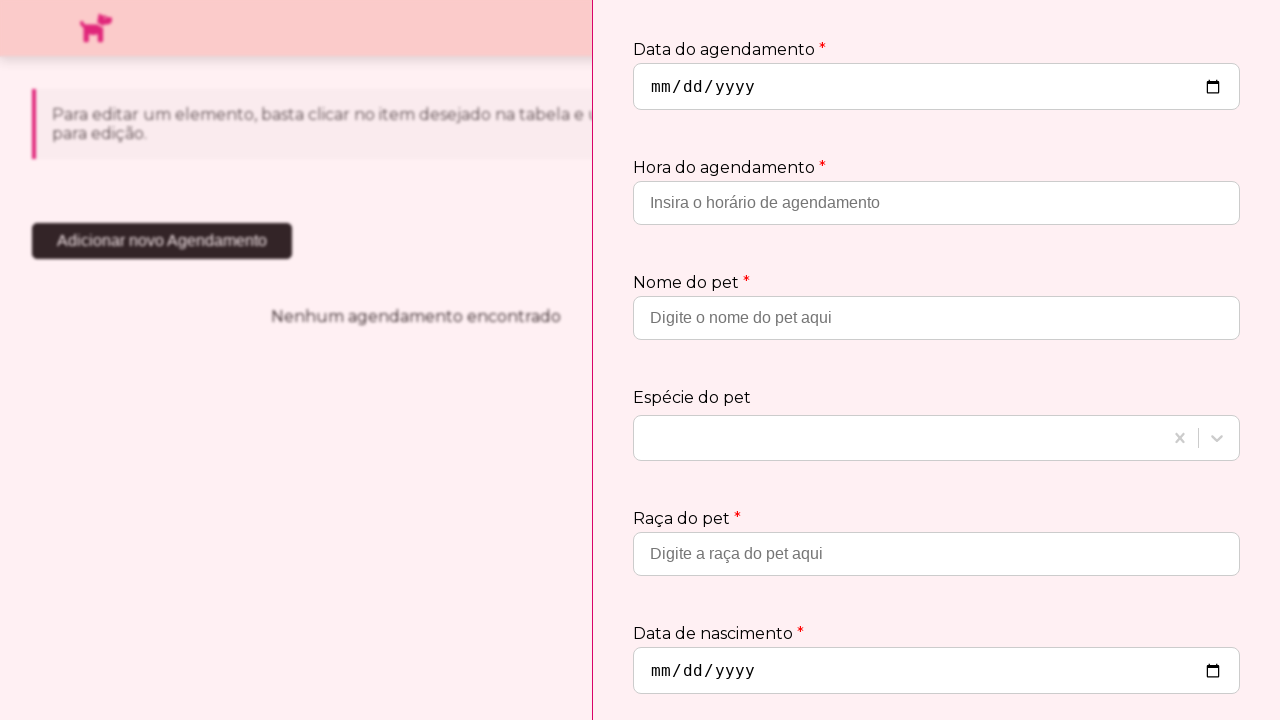

Verified that the appointment modal is visible
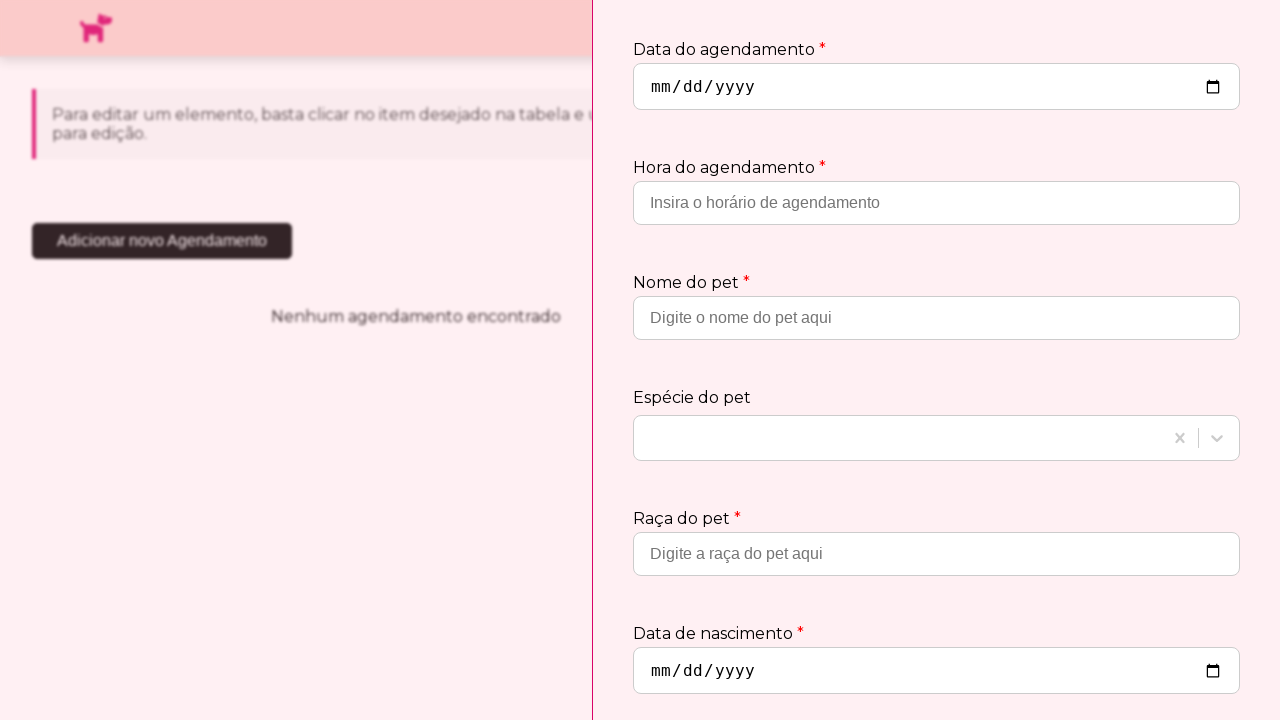

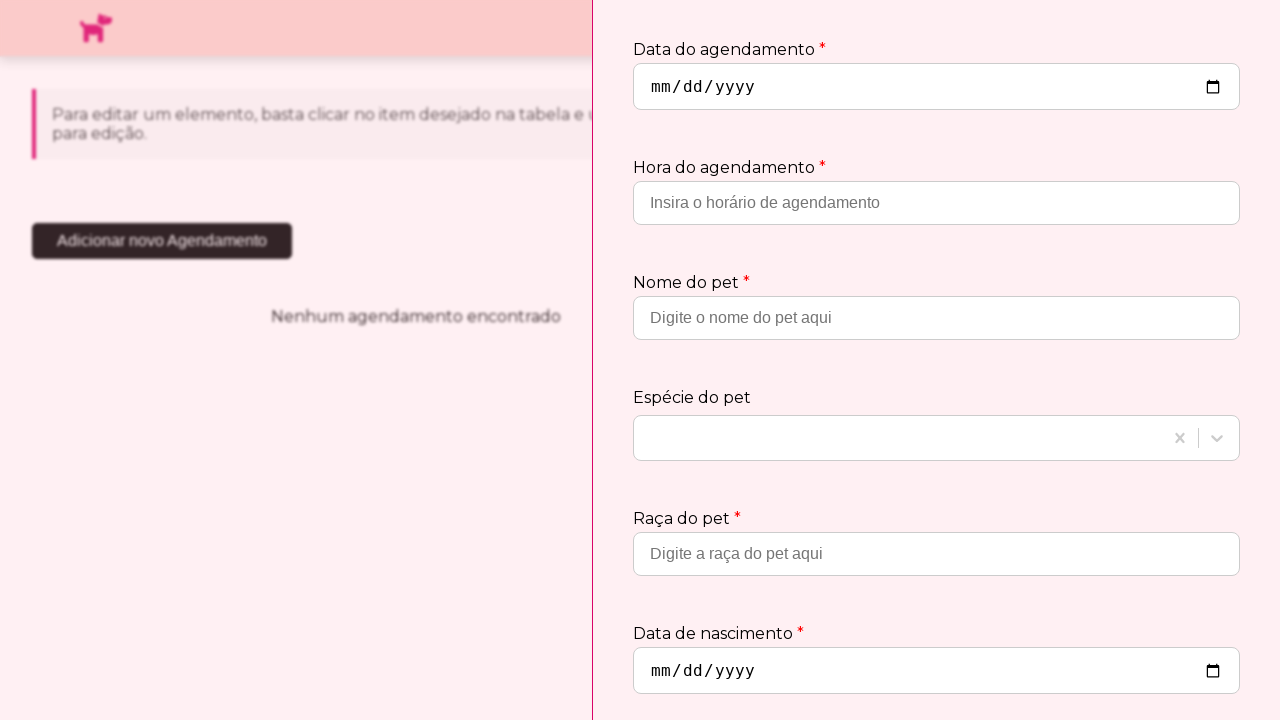